Demonstrates various keyboard interactions including key presses, modifier keys, typing with delays, navigation keys, and keyboard shortcuts across two different pages.

Starting URL: https://the-internet.herokuapp.com/key_presses

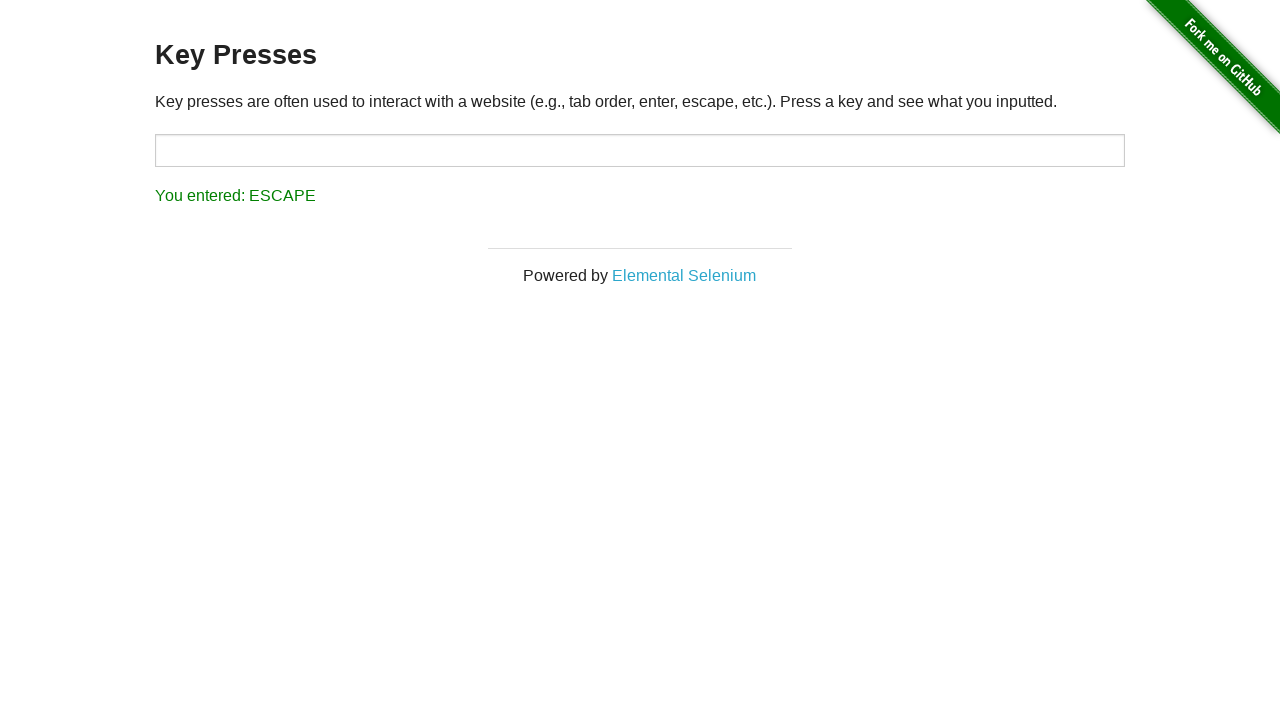

Clicked on target input area at (640, 150) on #target
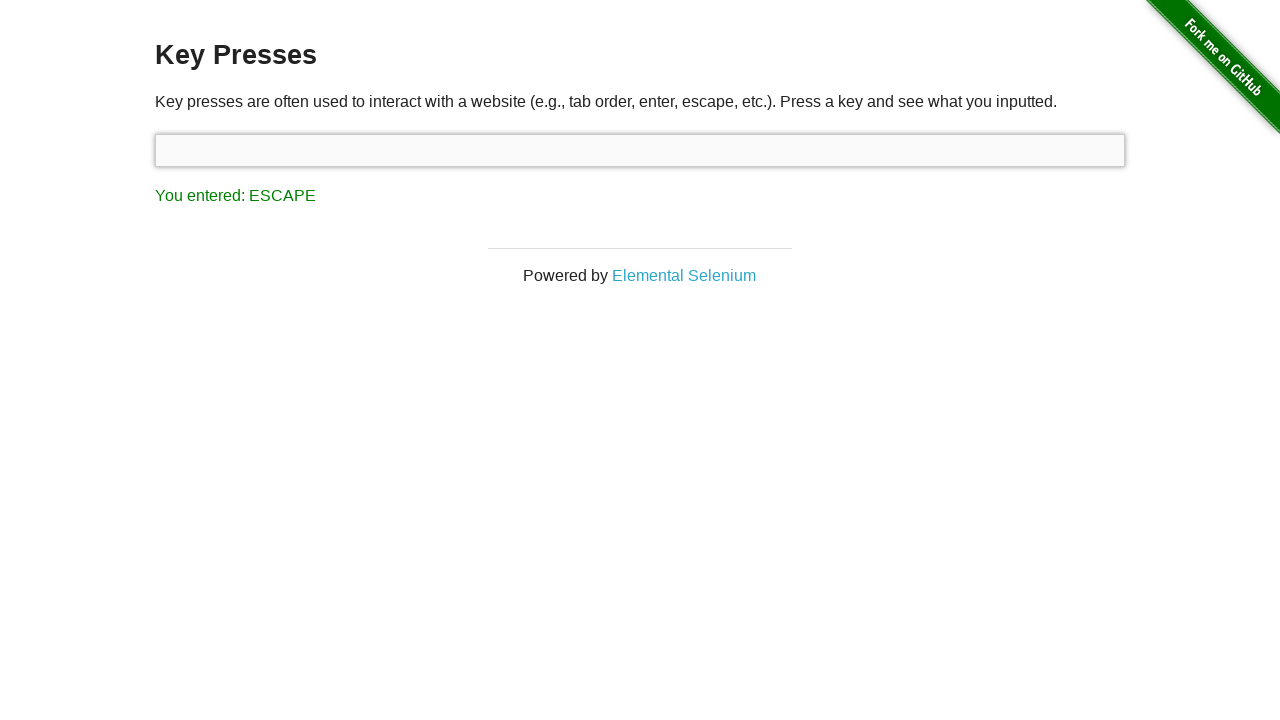

Pressed 'A' key
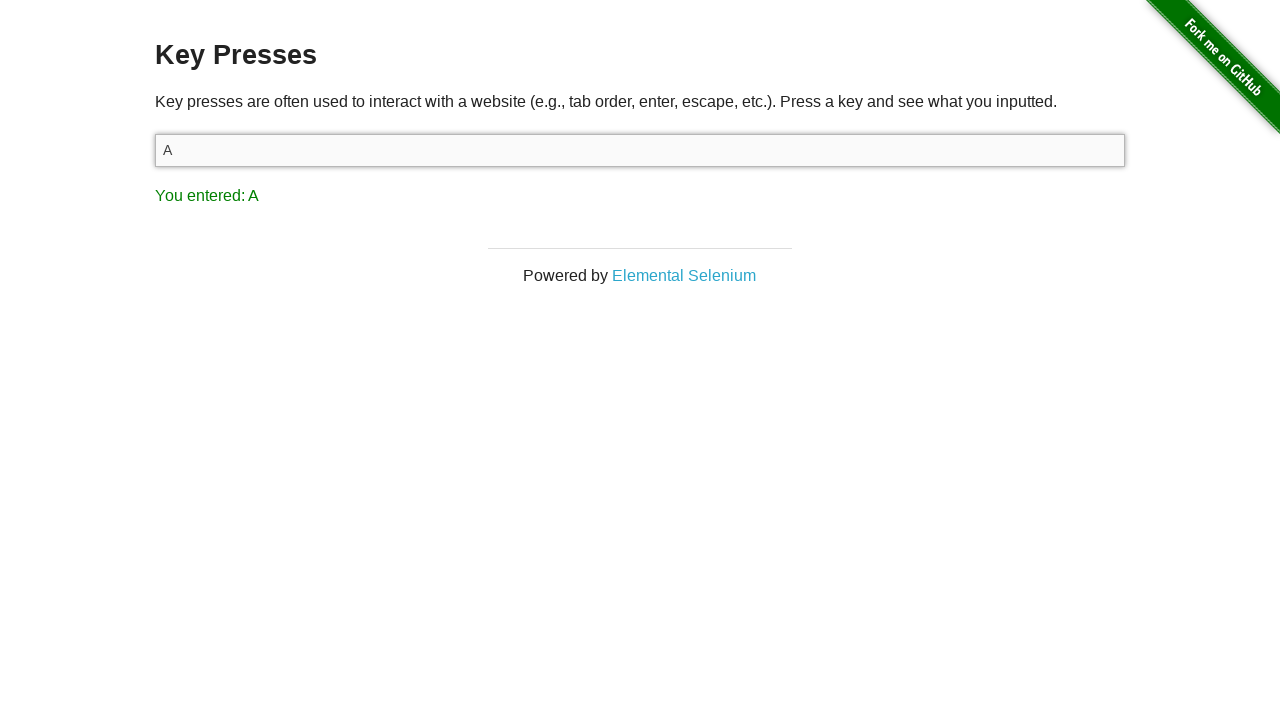

Held down Shift modifier key
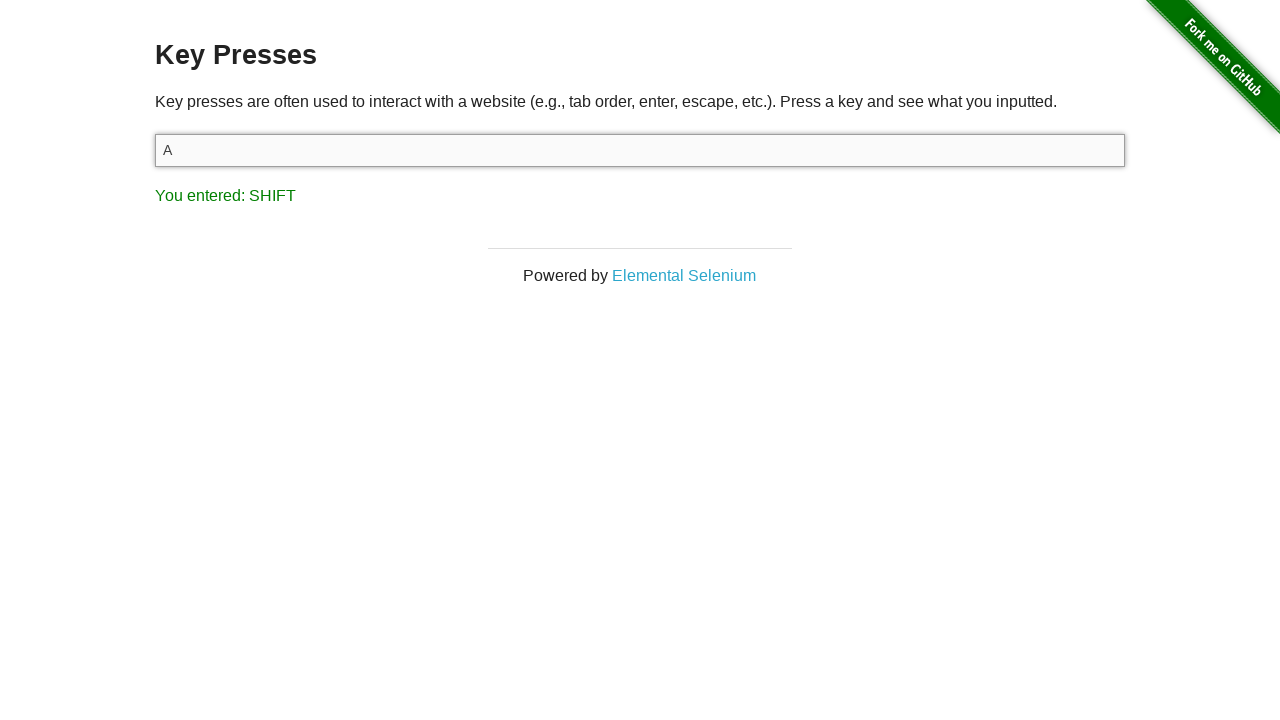

Pressed 'A' key with Shift held (produces uppercase 'A')
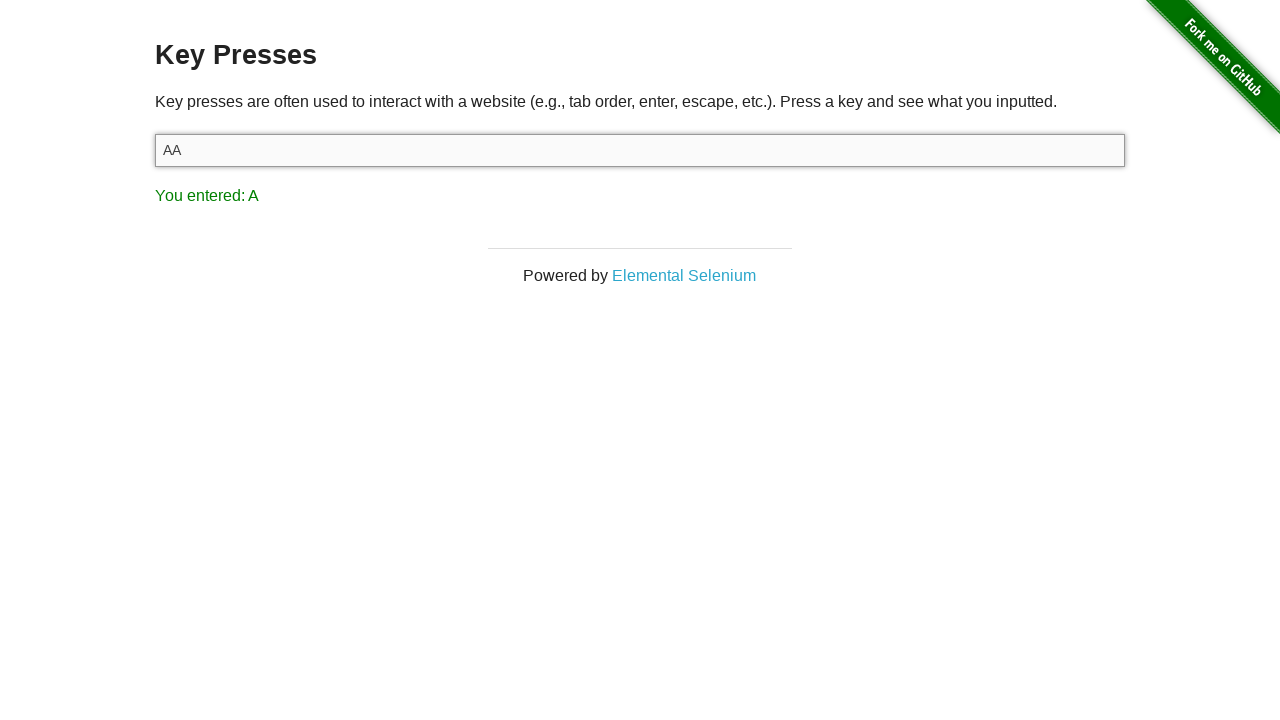

Released Shift modifier key
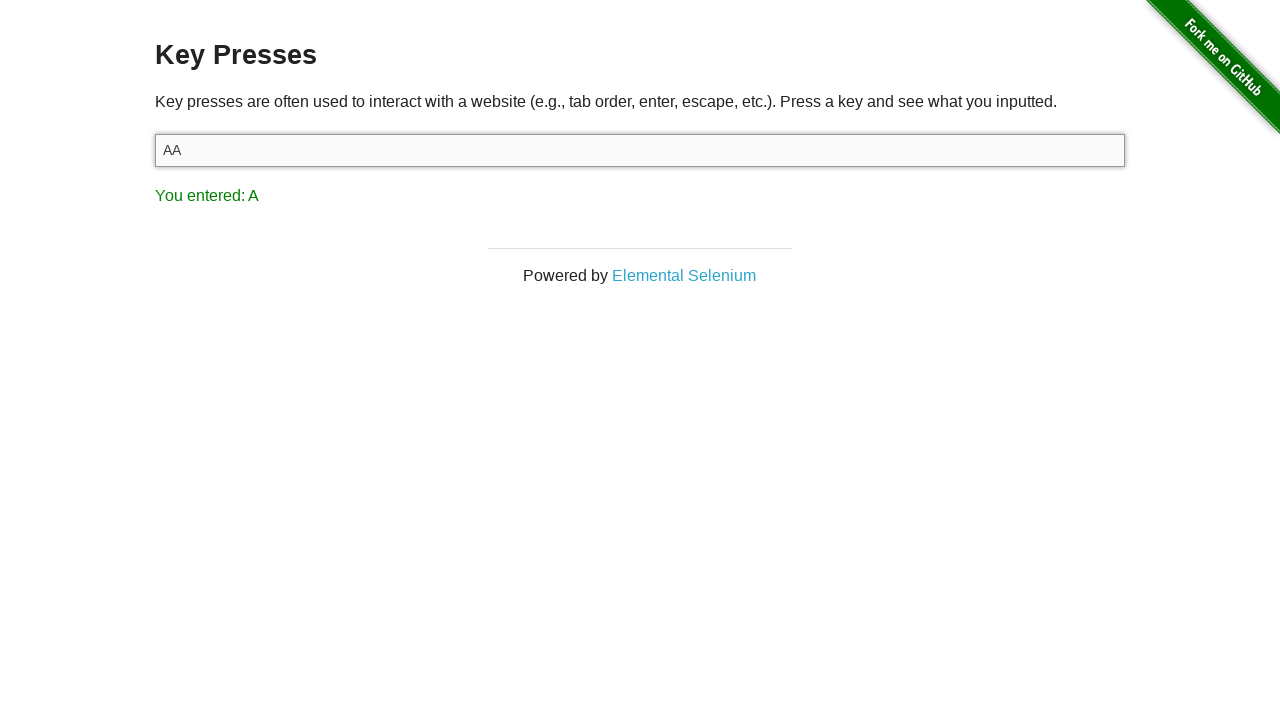

Typed 'Hello World!' with 100ms delay between keystrokes
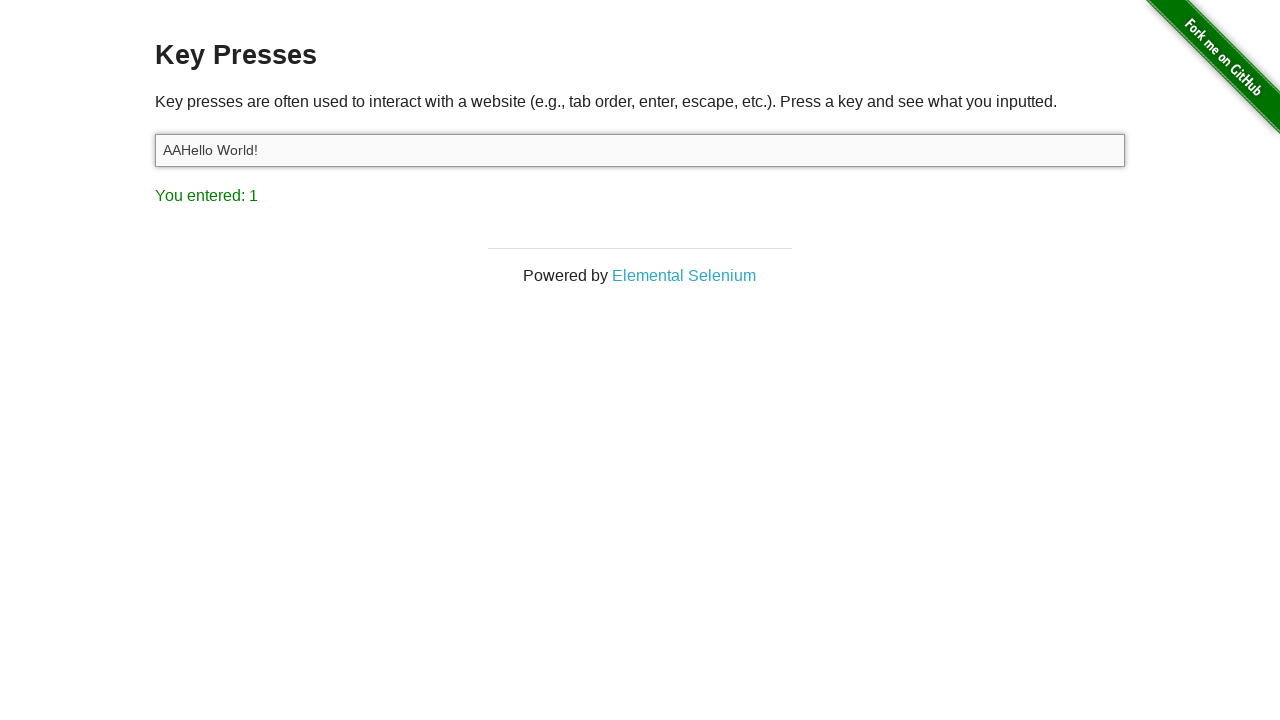

Pressed ArrowLeft to move cursor left
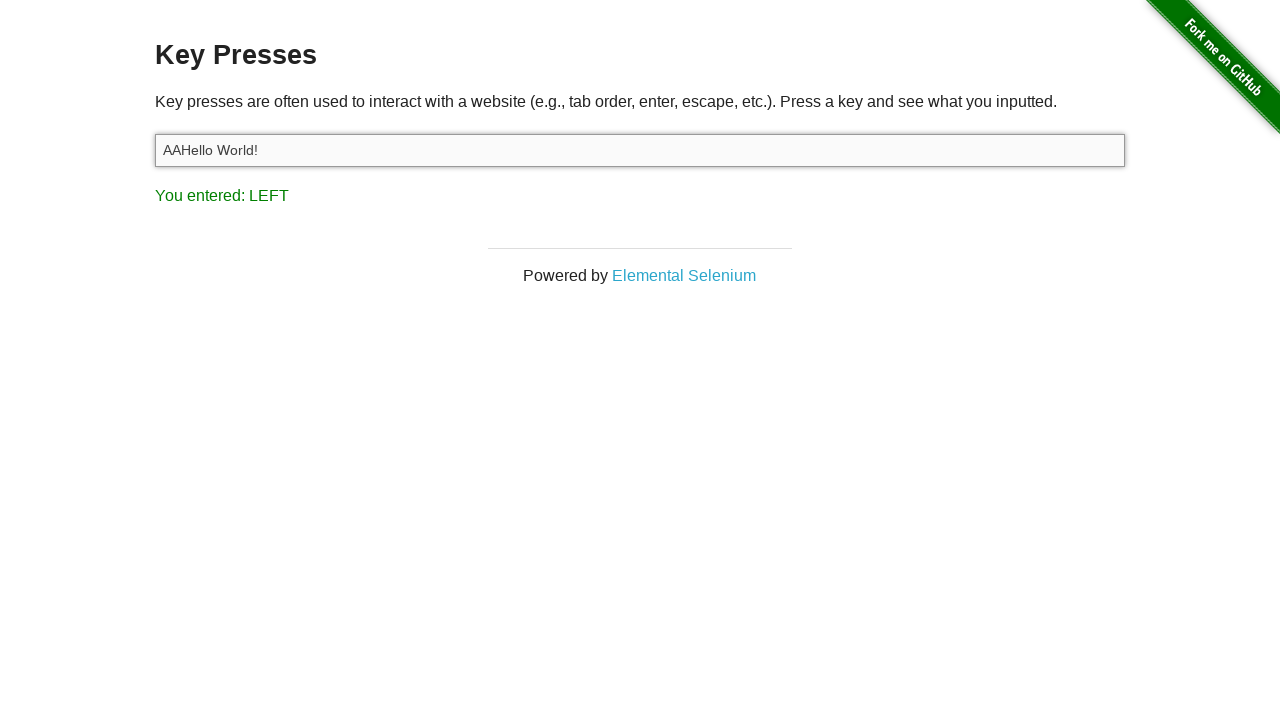

Pressed ArrowLeft again to move cursor left
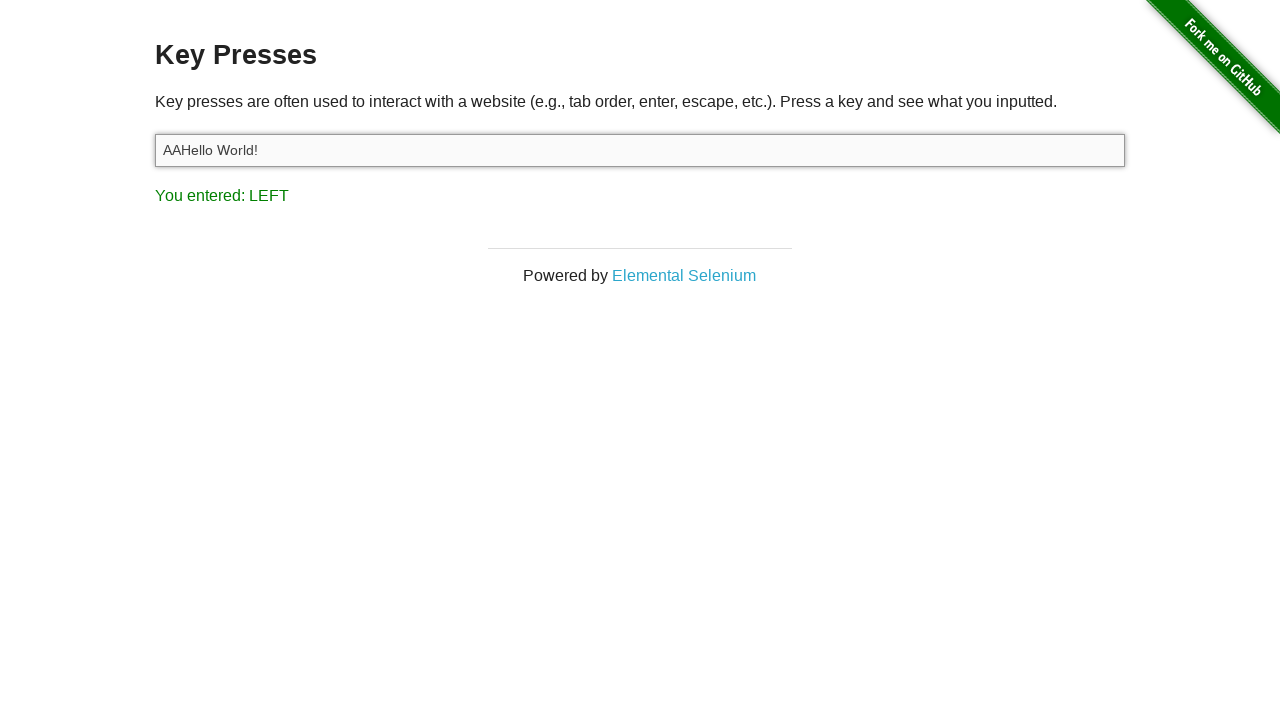

Pressed Backspace to delete character before cursor
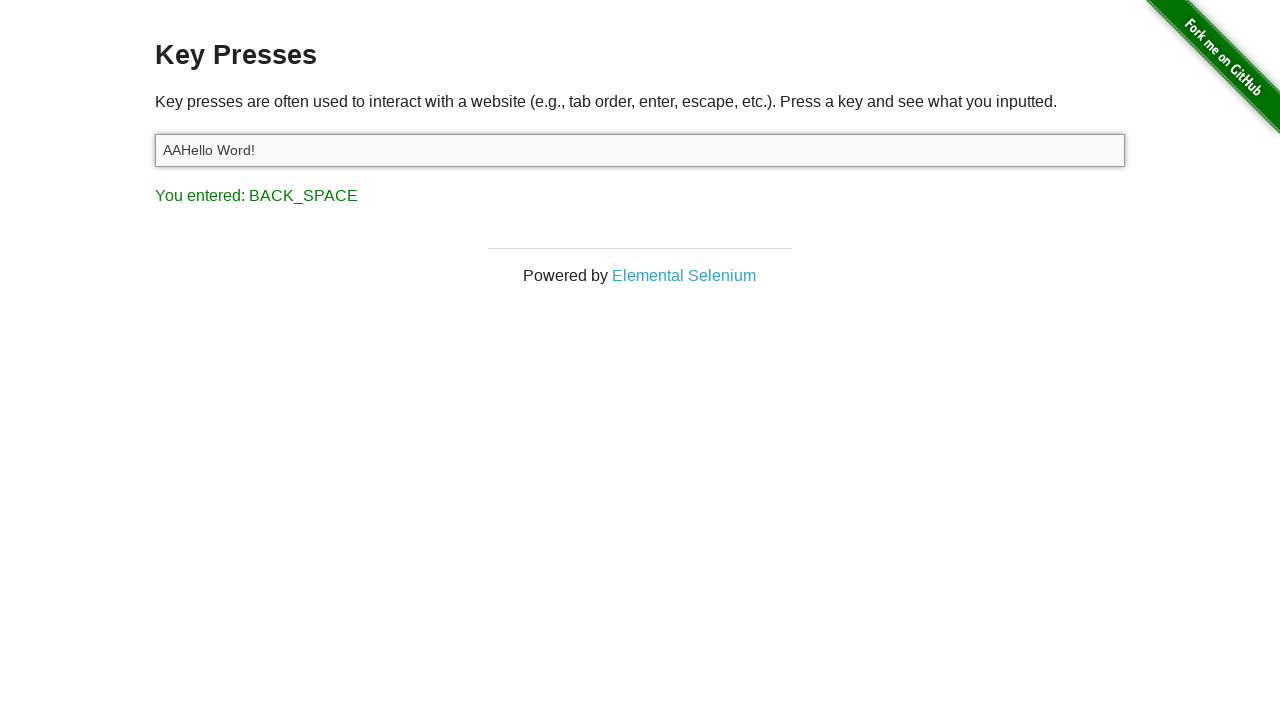

Held down Control modifier key
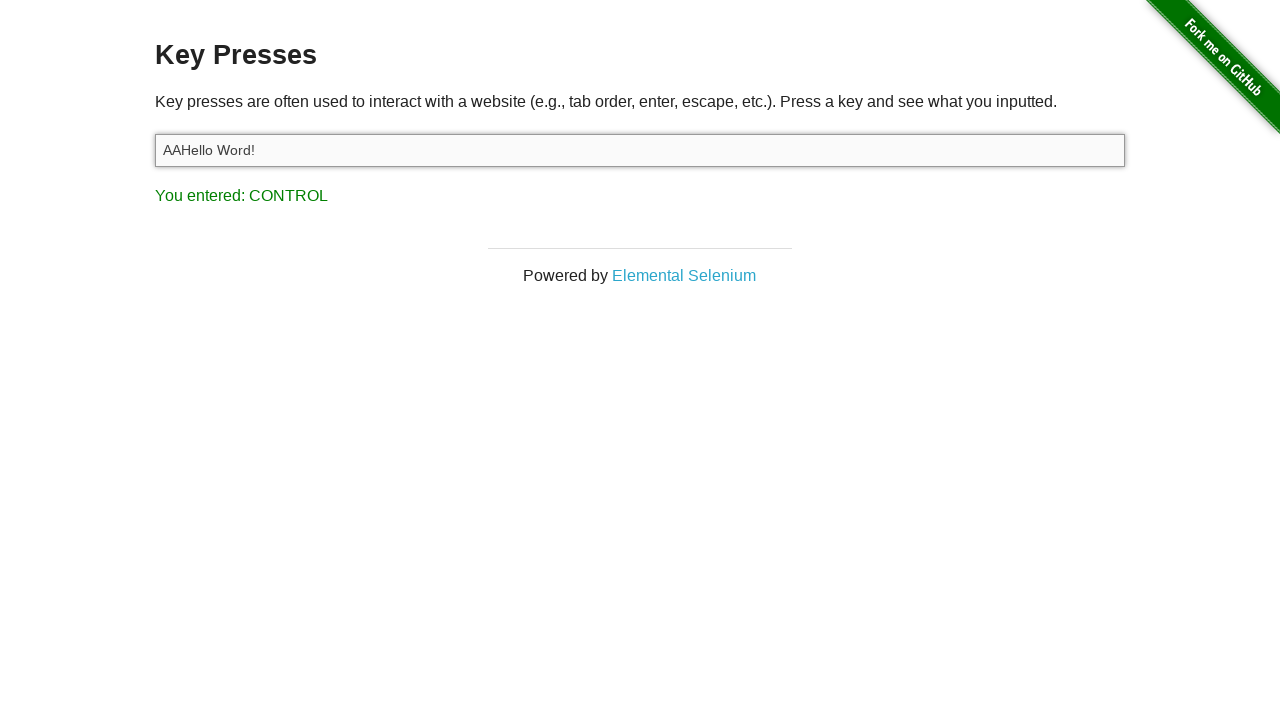

Pressed 'A' with Control held (select all)
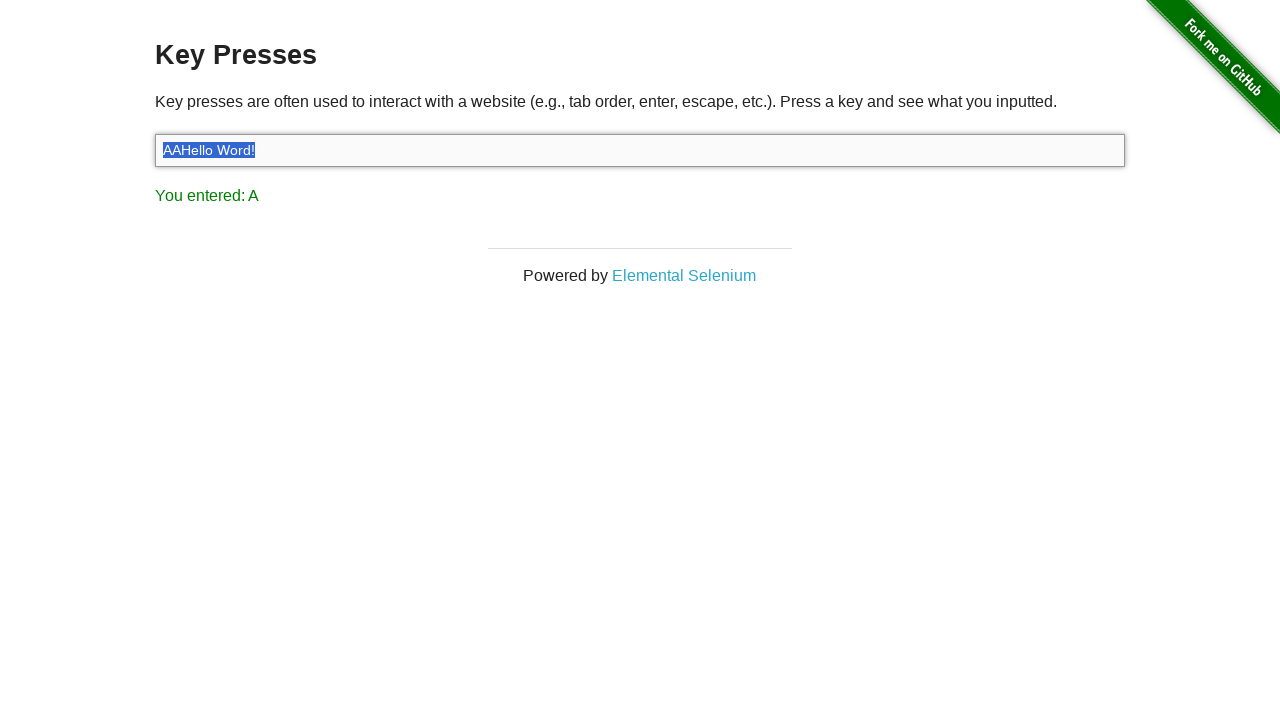

Released Control modifier key
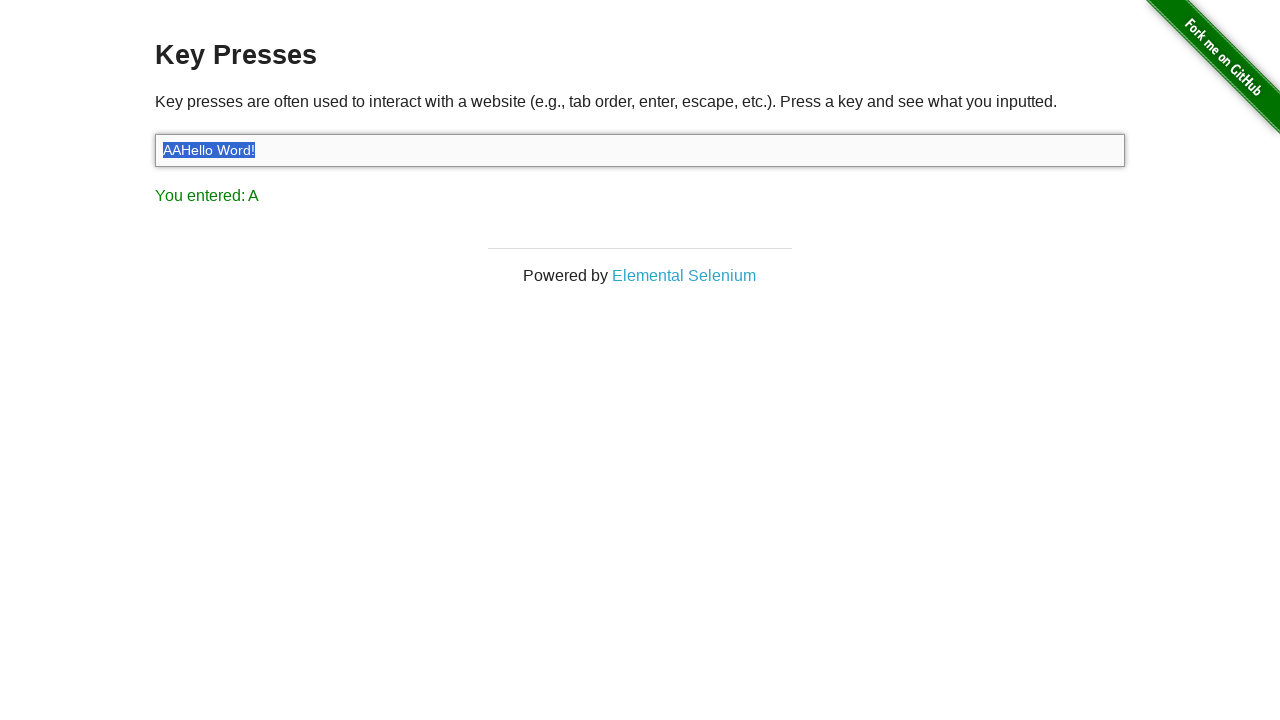

Navigated to W3Schools HTML forms page
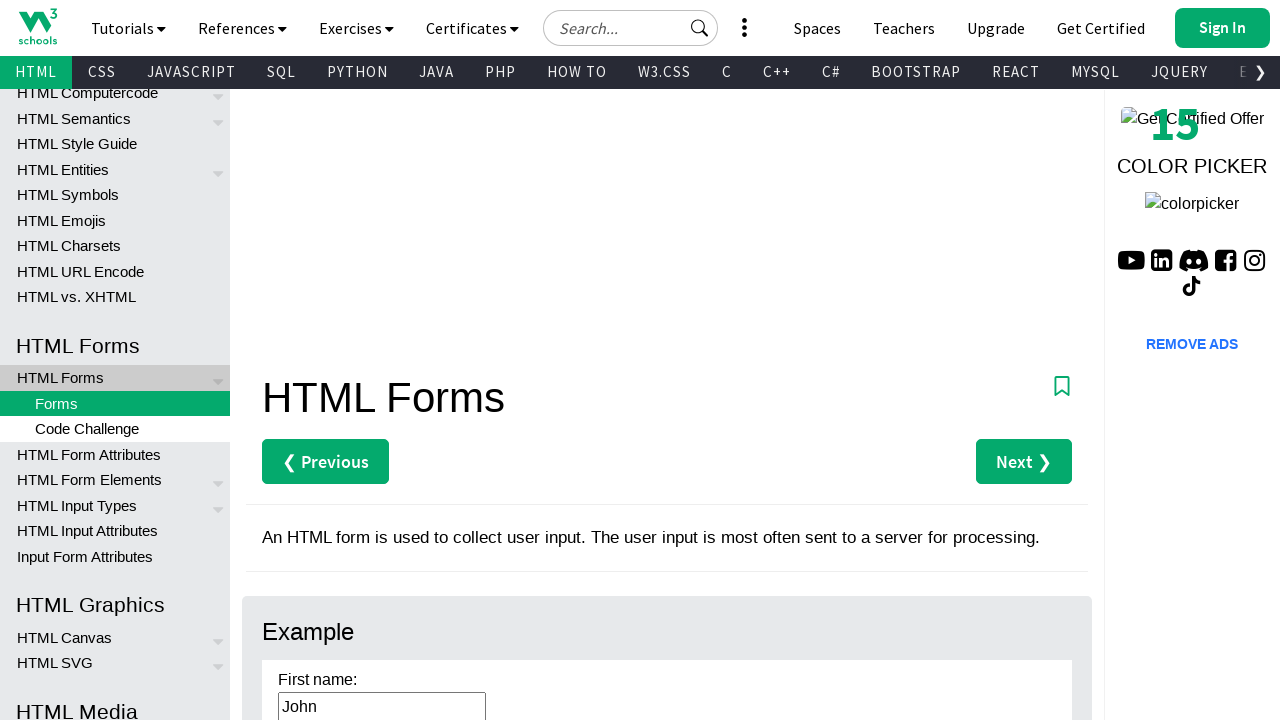

Clicked on firstname input field at (366, 360) on input[name="firstname"]
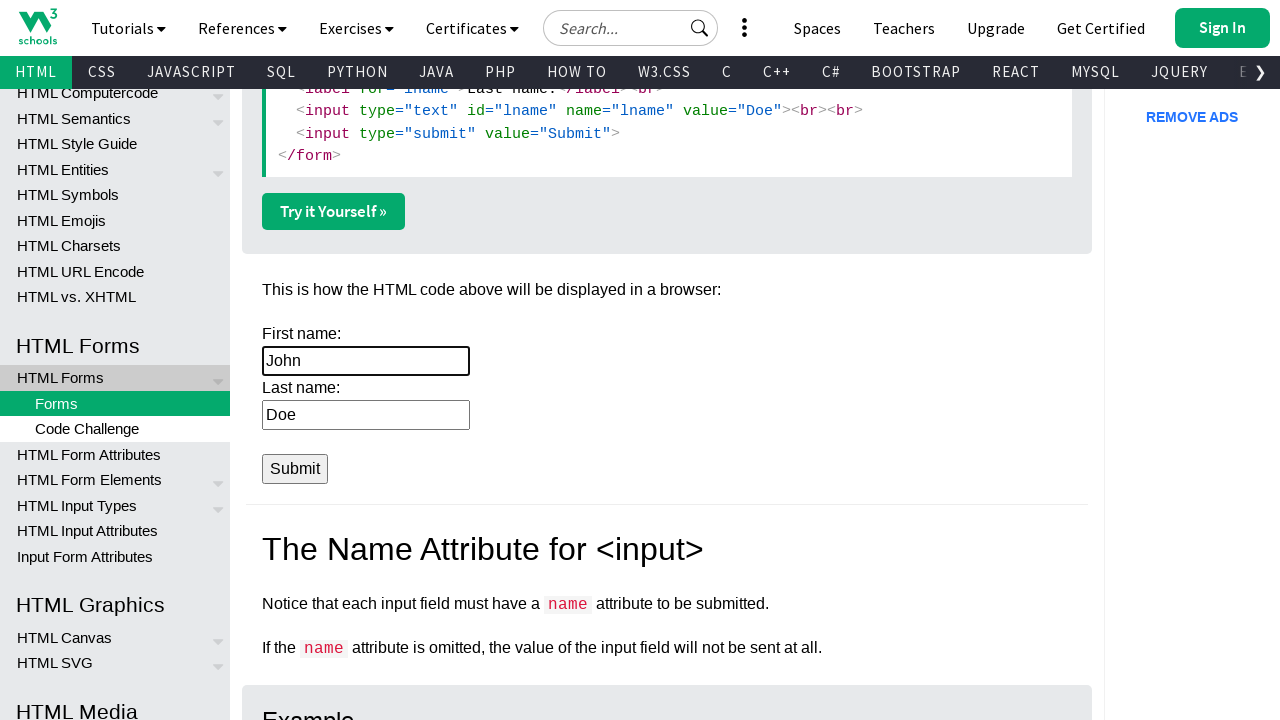

Filled firstname input field with 'Text with special keys: ' on input[name="firstname"]
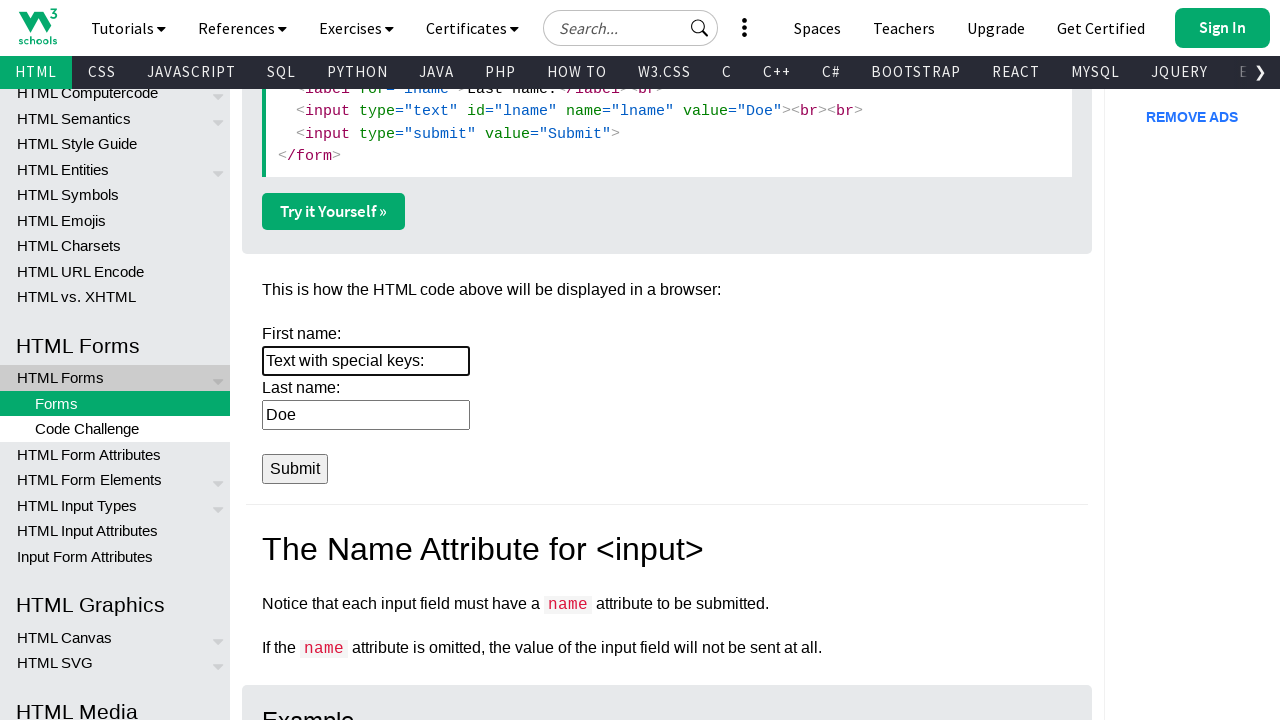

Pressed Enter key
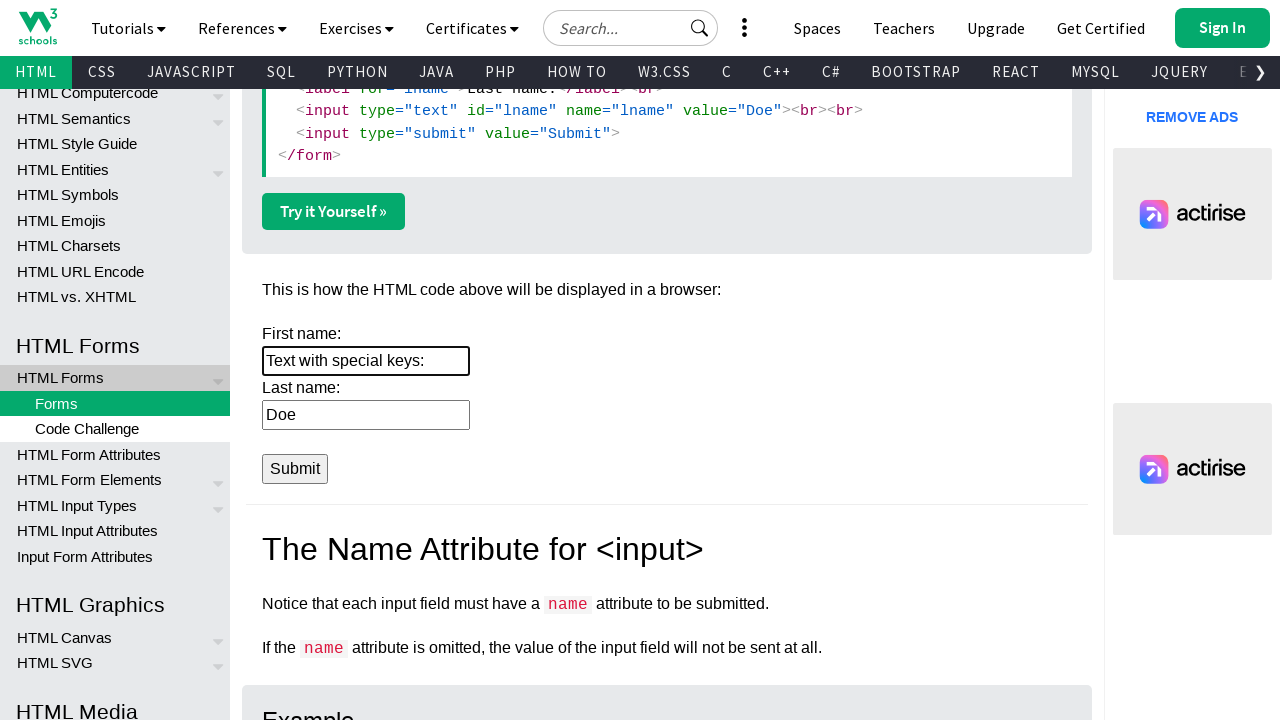

Typed 'New line after enter'
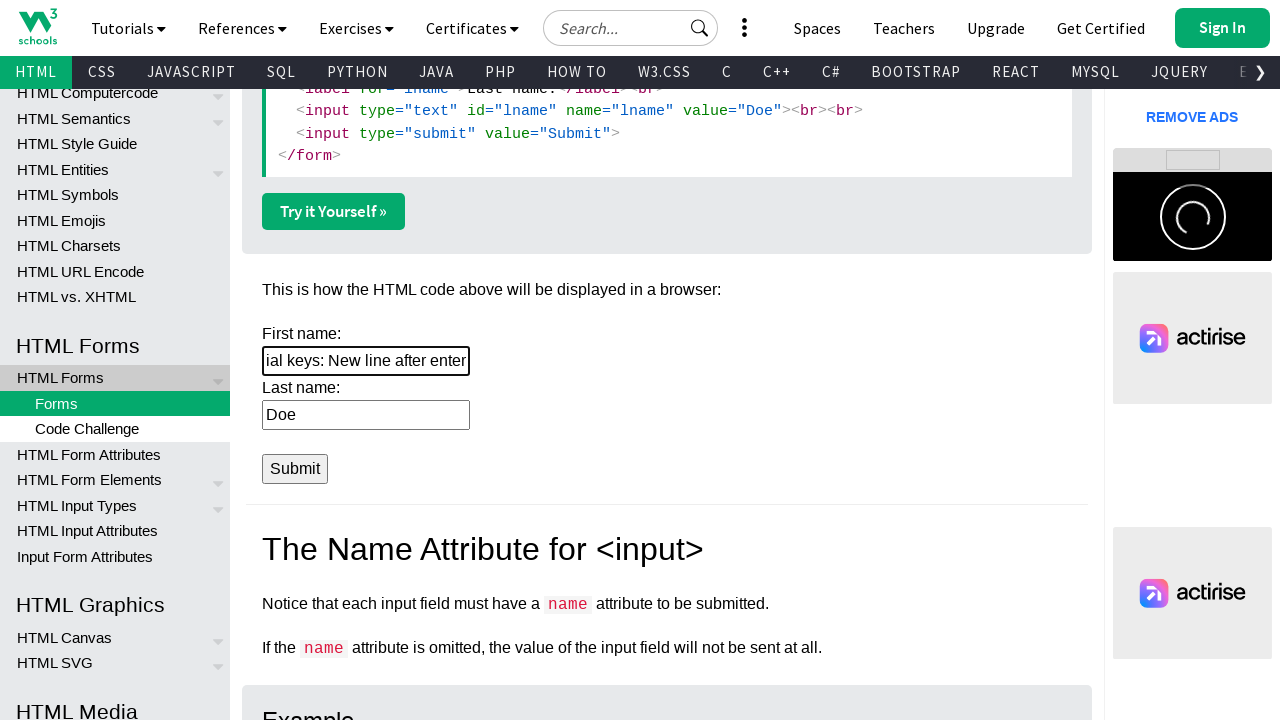

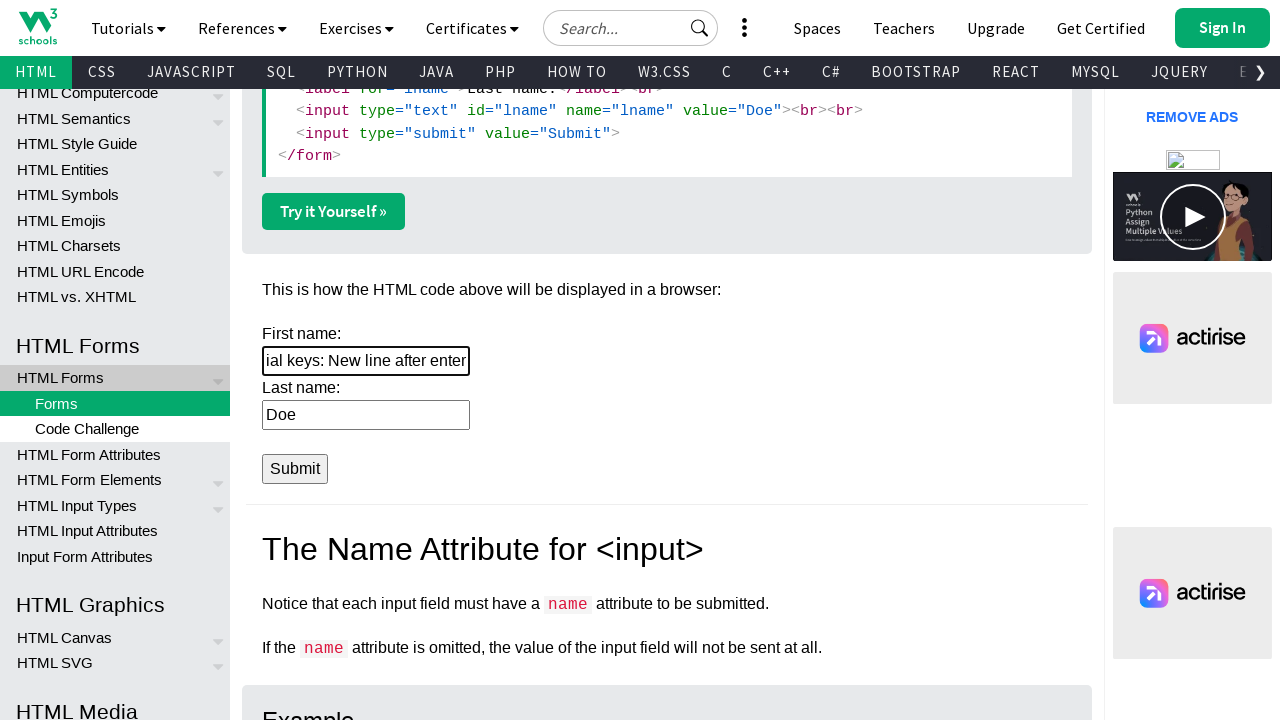